Demonstrates iframe handling by switching to an iframe on W3Schools, clicking a button inside it that triggers an alert, and then switching back to the parent frame.

Starting URL: https://www.w3schools.com/js/tryit.asp?filename=tryjs_alert

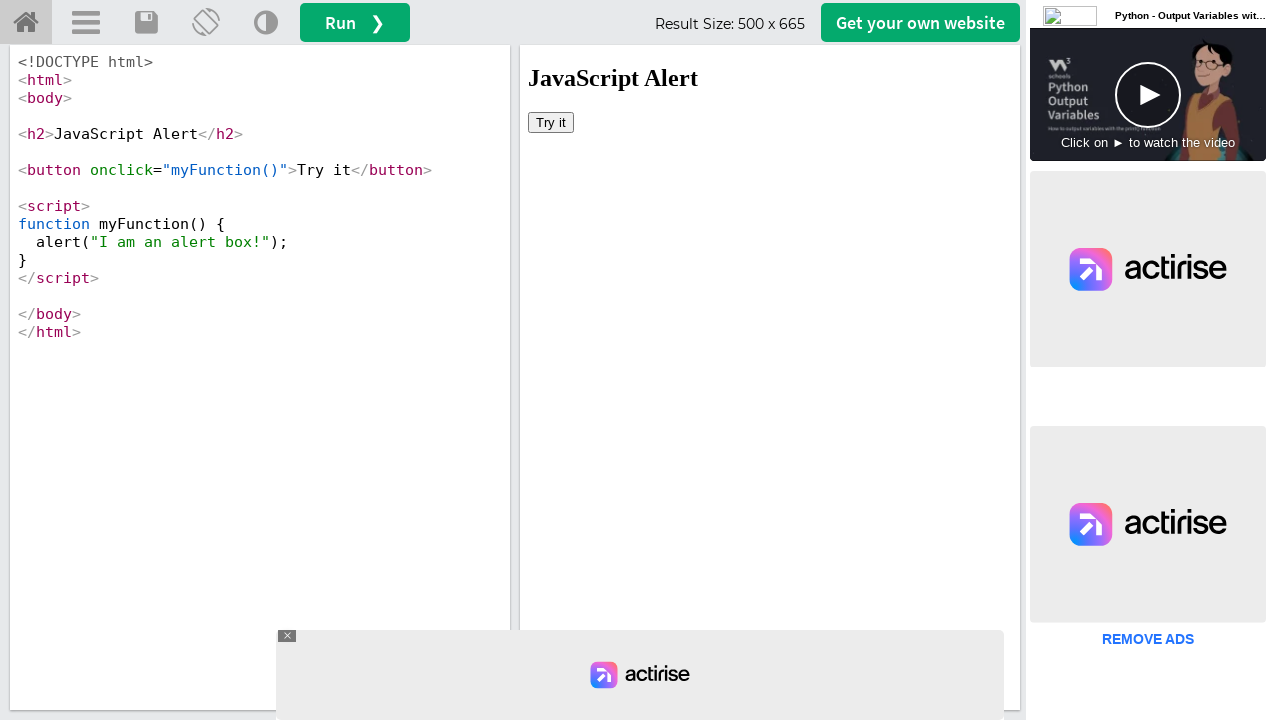

Located iframe with ID 'iframeResult'
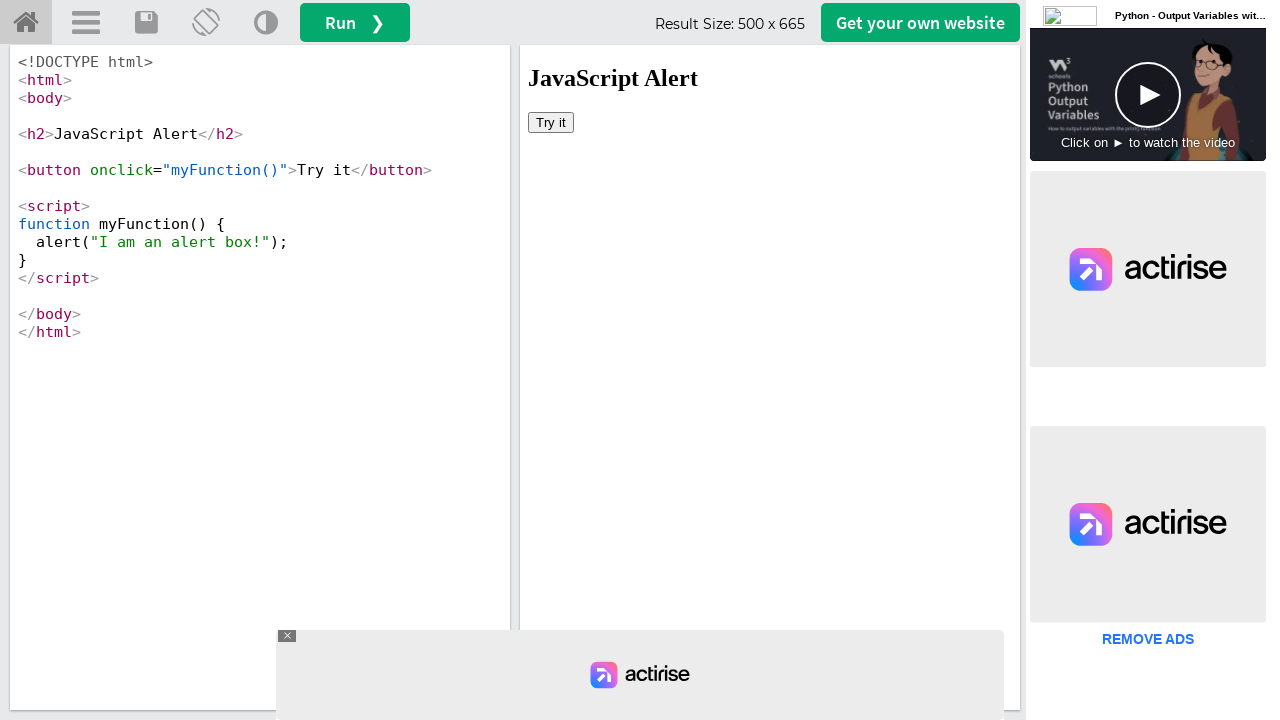

Set up dialog handler to accept alerts
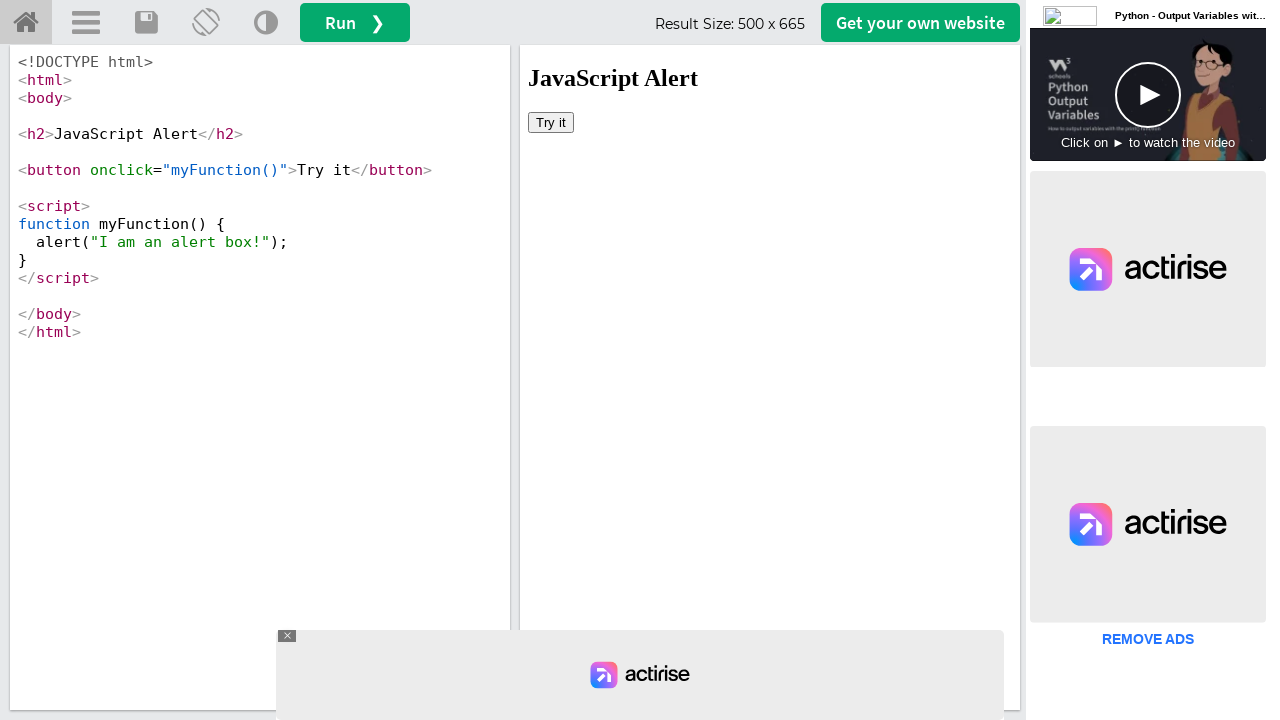

Clicked button inside iframe that triggers alert at (551, 122) on #iframeResult >> internal:control=enter-frame >> xpath=/html/body/button
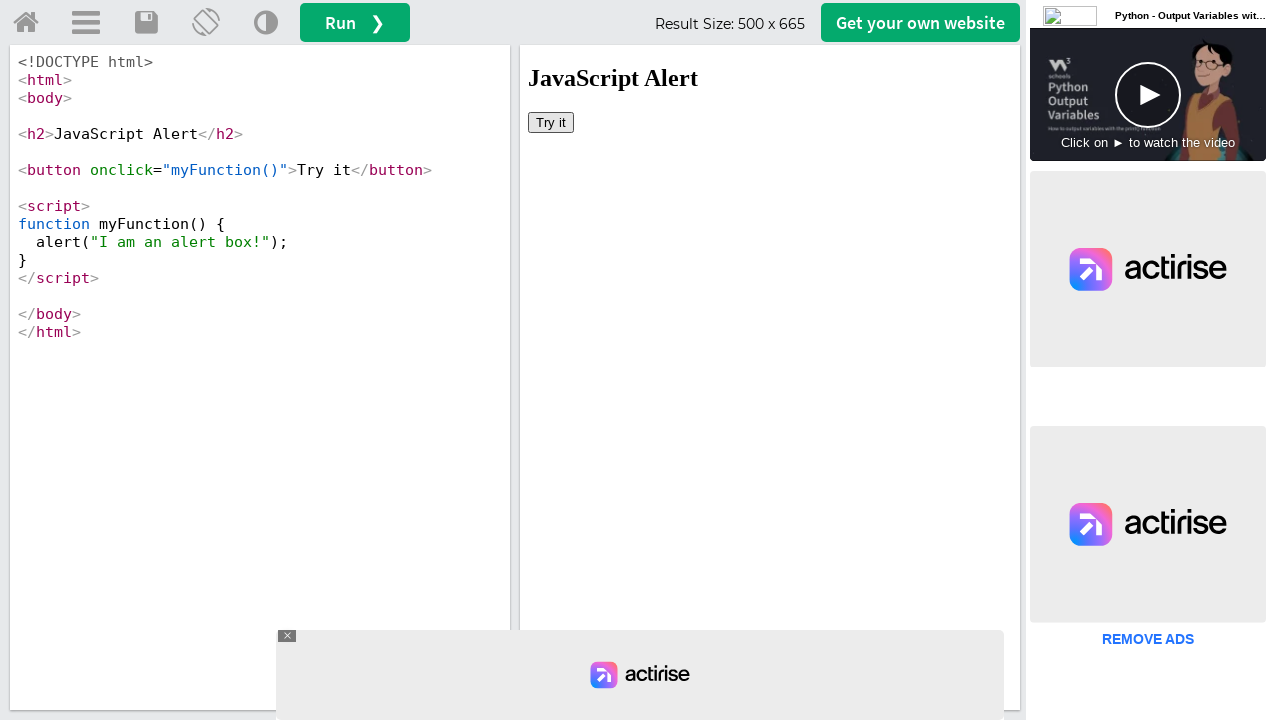

Waited 500ms for dialog interaction to complete
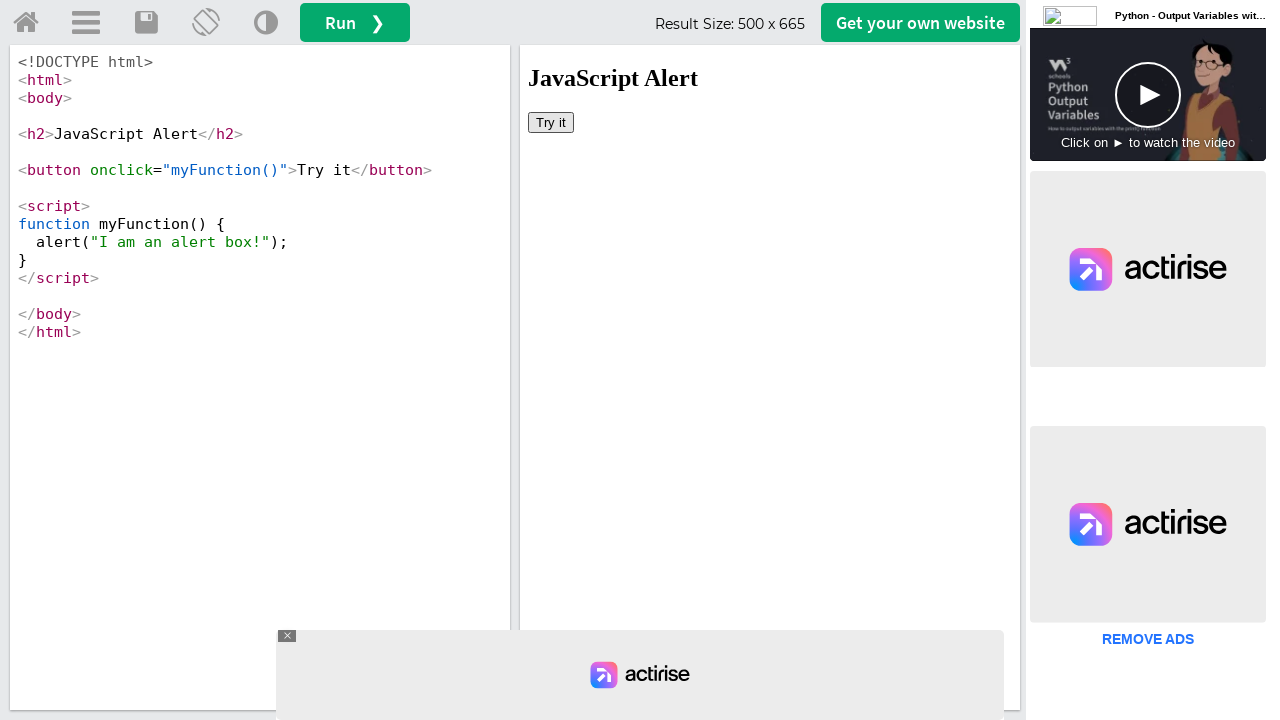

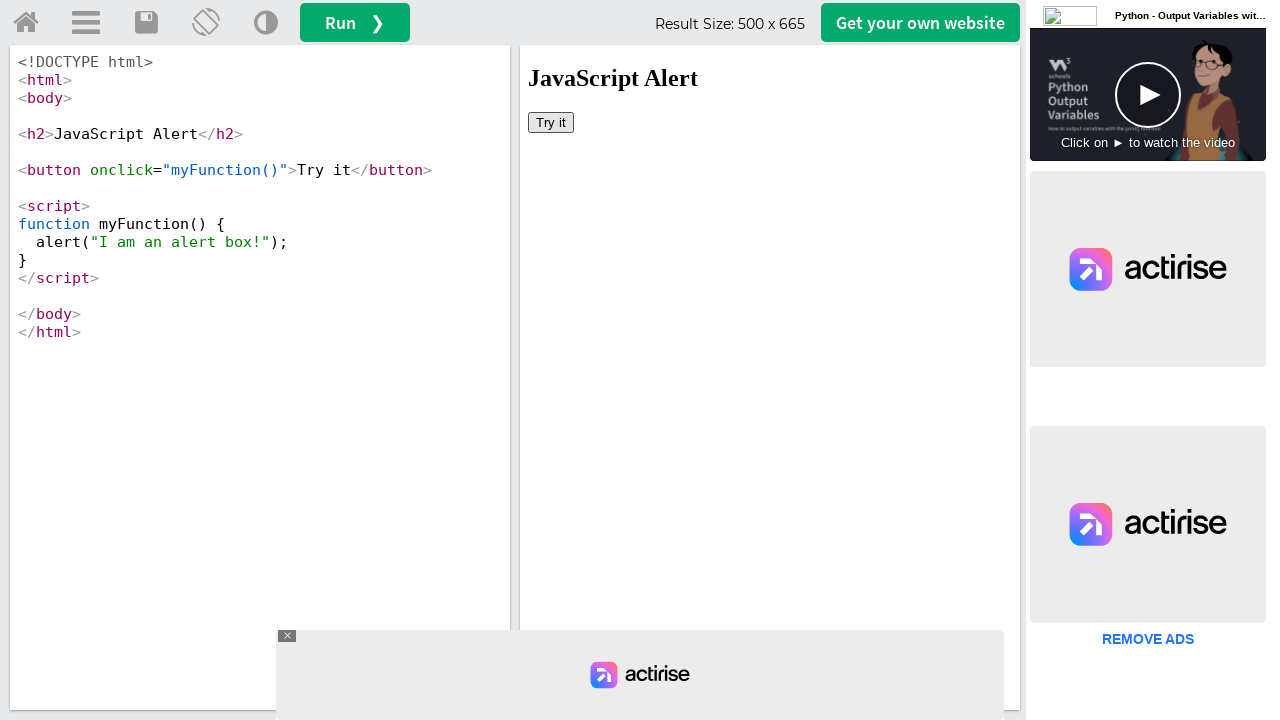